Navigates to the Demoblaze e-commerce demo site homepage and verifies it loads correctly

Starting URL: https://www.demoblaze.com/index.html

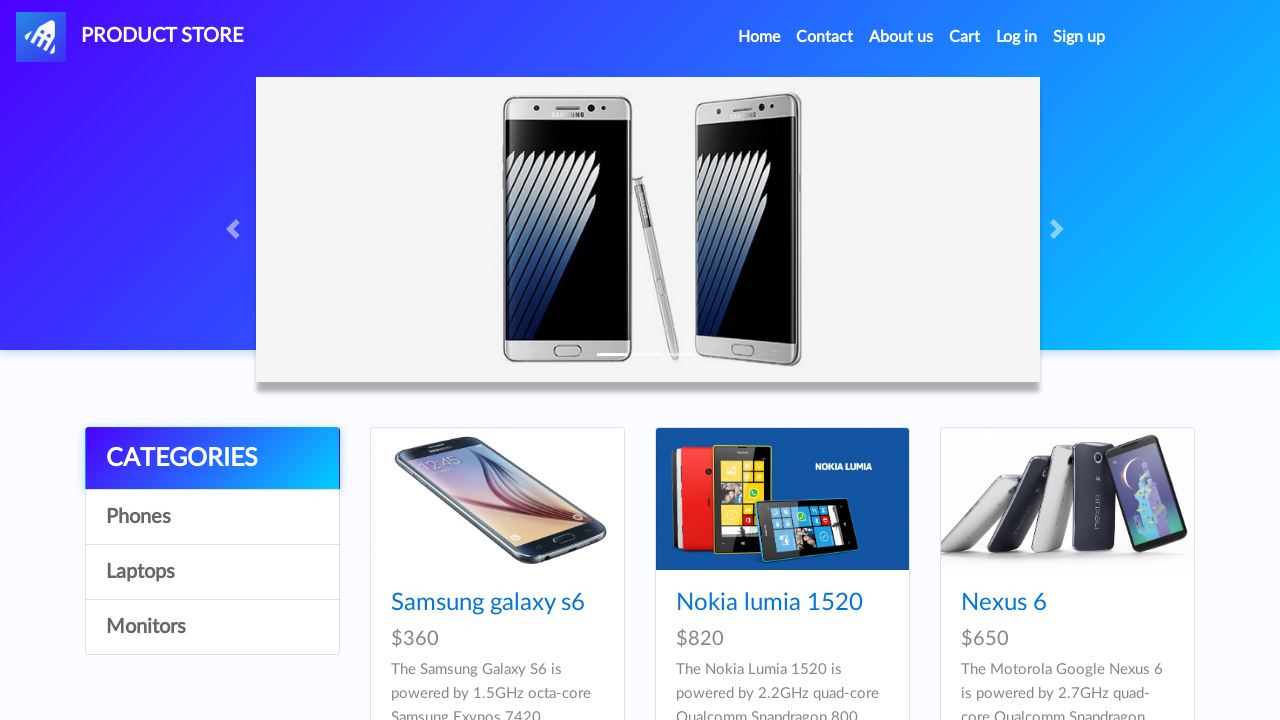

Waited for homepage product container to load
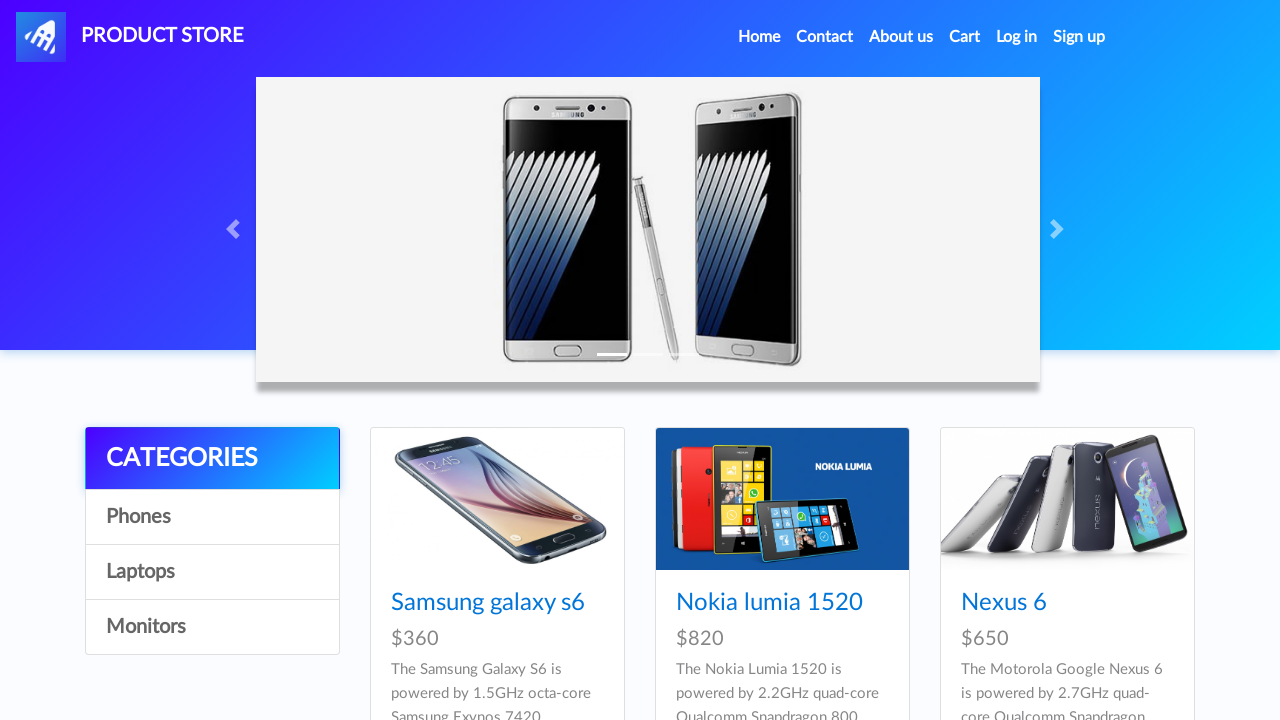

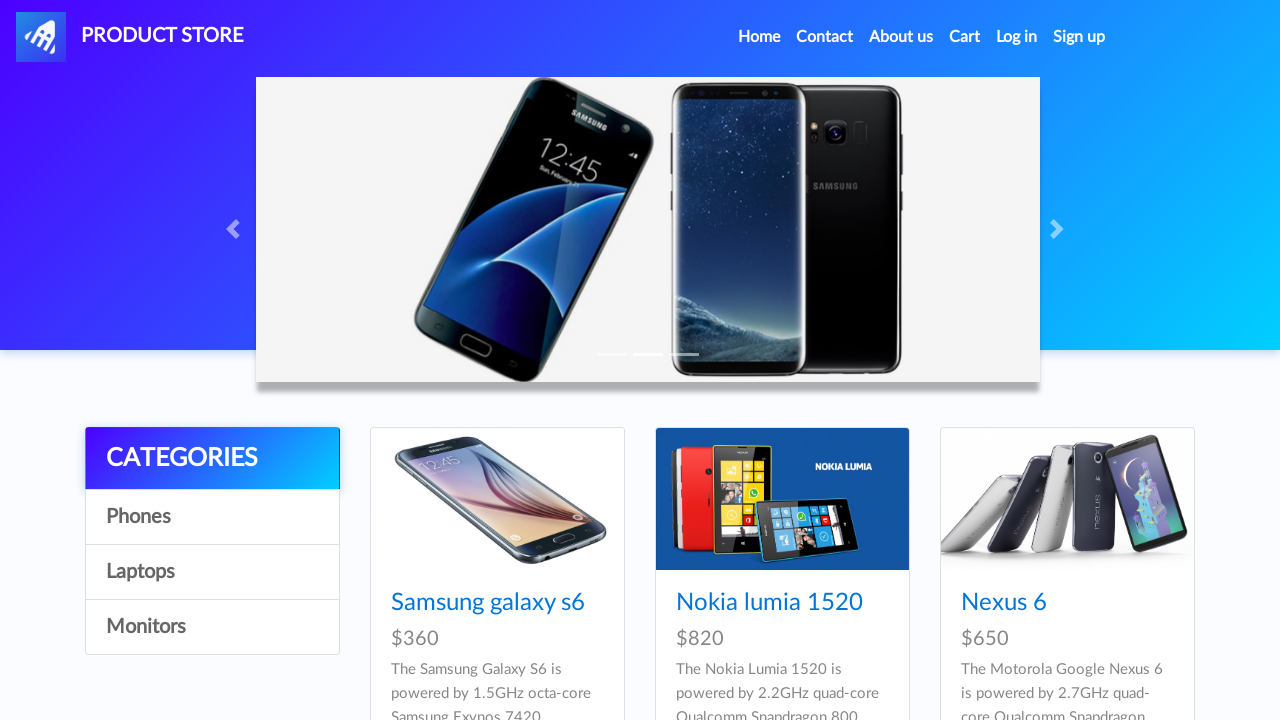